Navigates to GeeksforGeeks homepage and verifies the page loads by checking the title

Starting URL: https://www.geeksforgeeks.org/

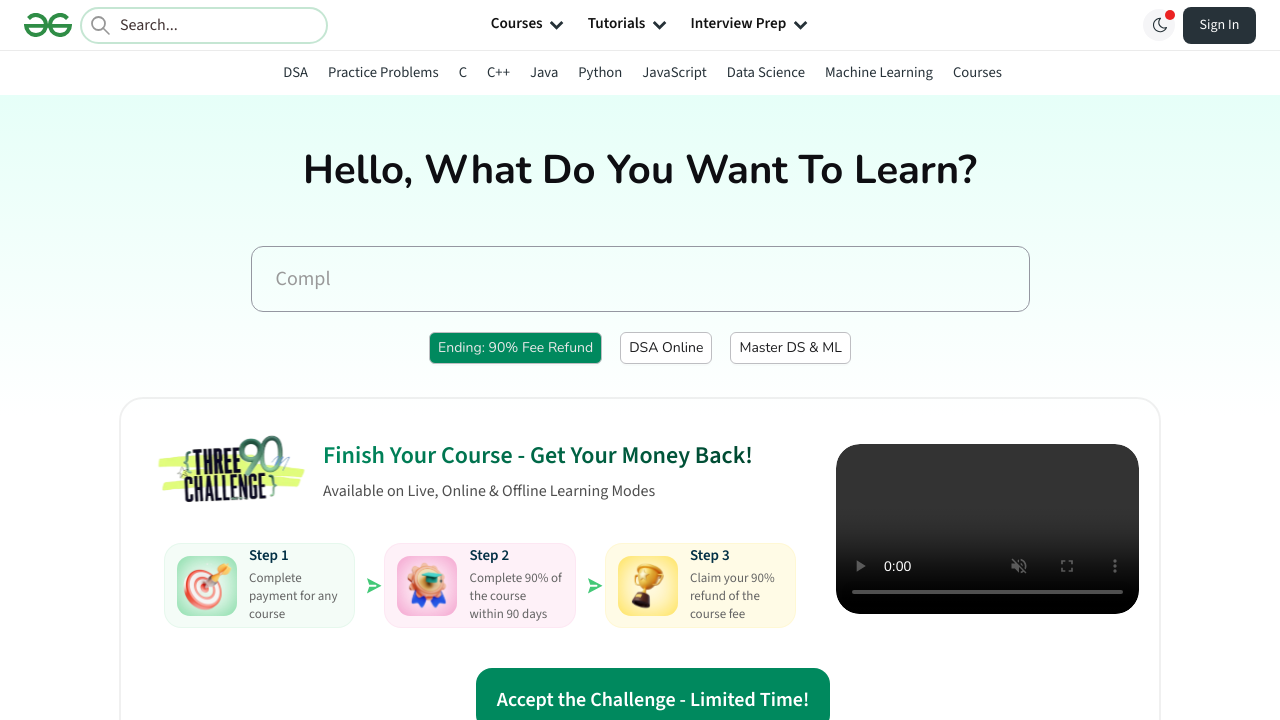

Waited for page DOM content to load
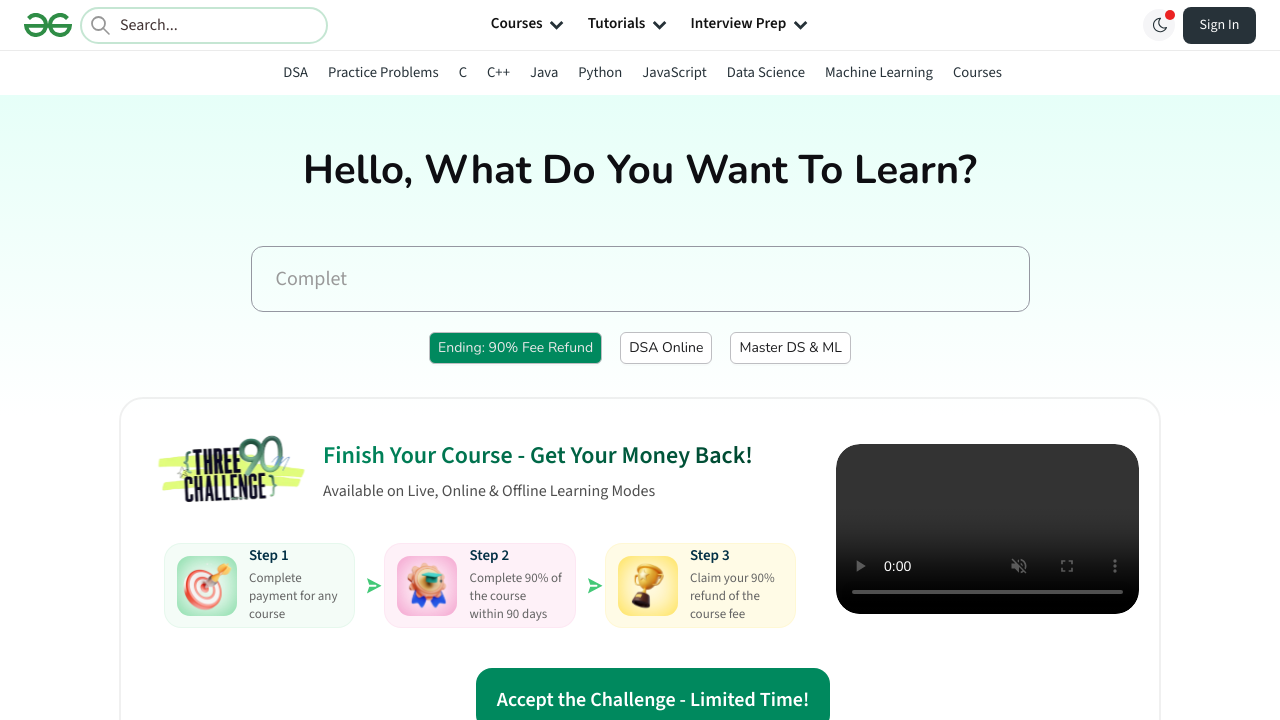

Retrieved page title: GeeksforGeeks | Your All-in-One Learning Portal
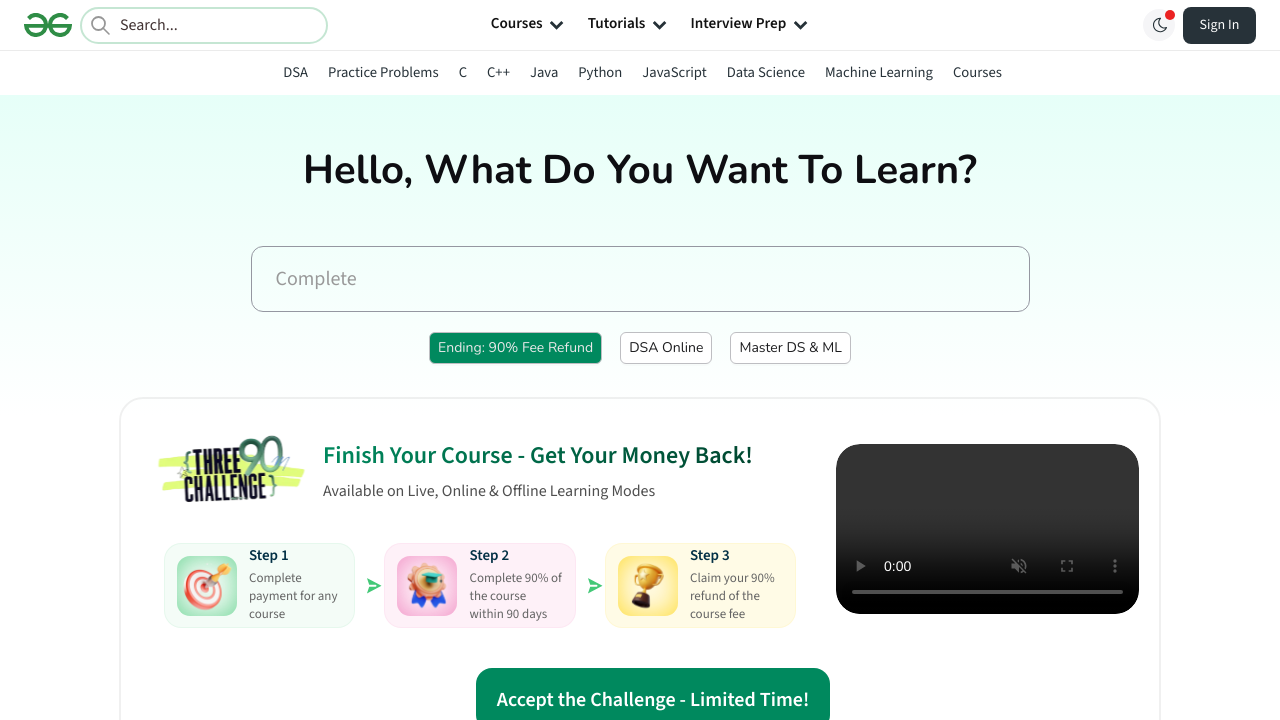

Retrieved current URL: https://www.geeksforgeeks.org/
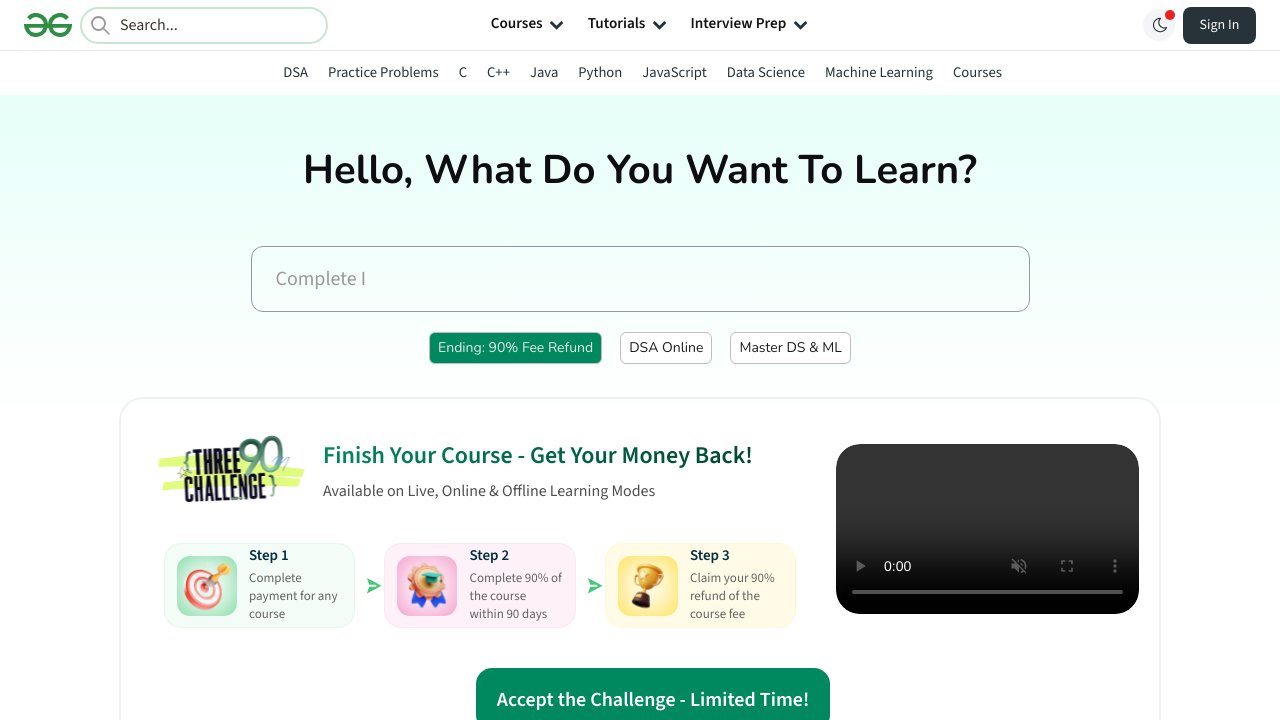

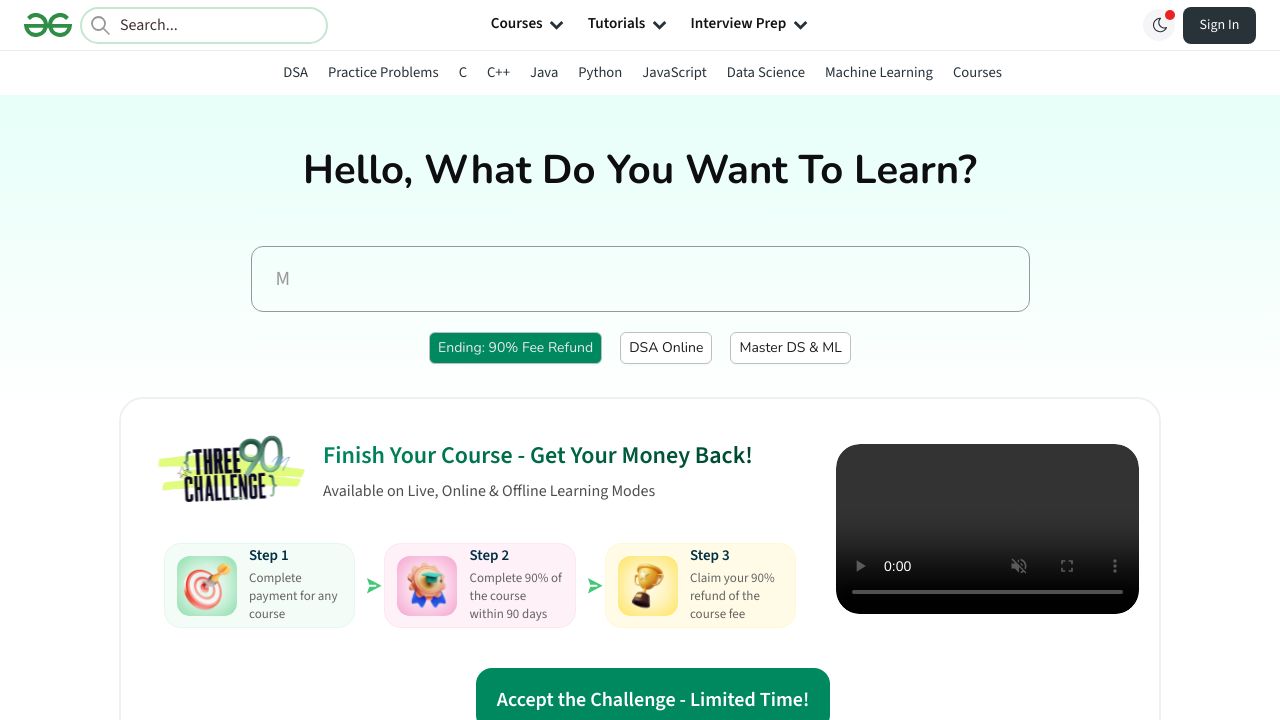